Tests a web form by filling a text field and submitting it, then verifying the success message

Starting URL: https://www.selenium.dev/selenium/web/web-form.html

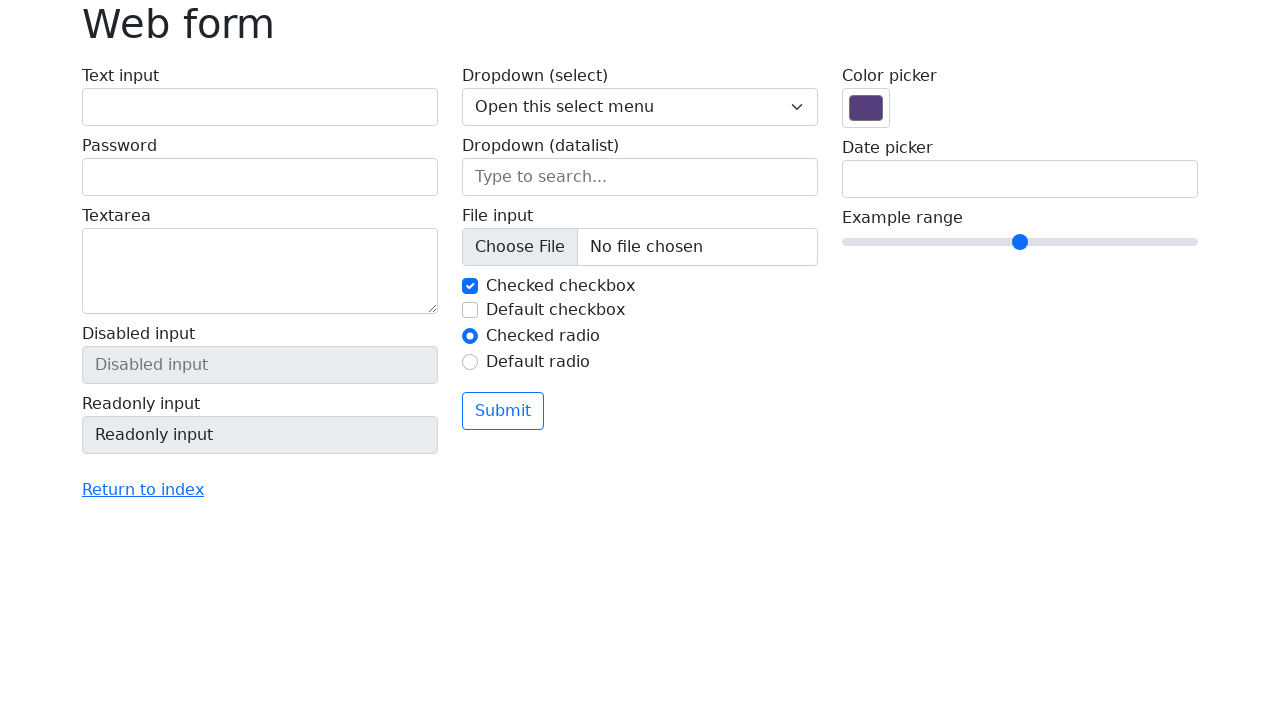

Filled text input field with 'Selenium' on input[name='my-text']
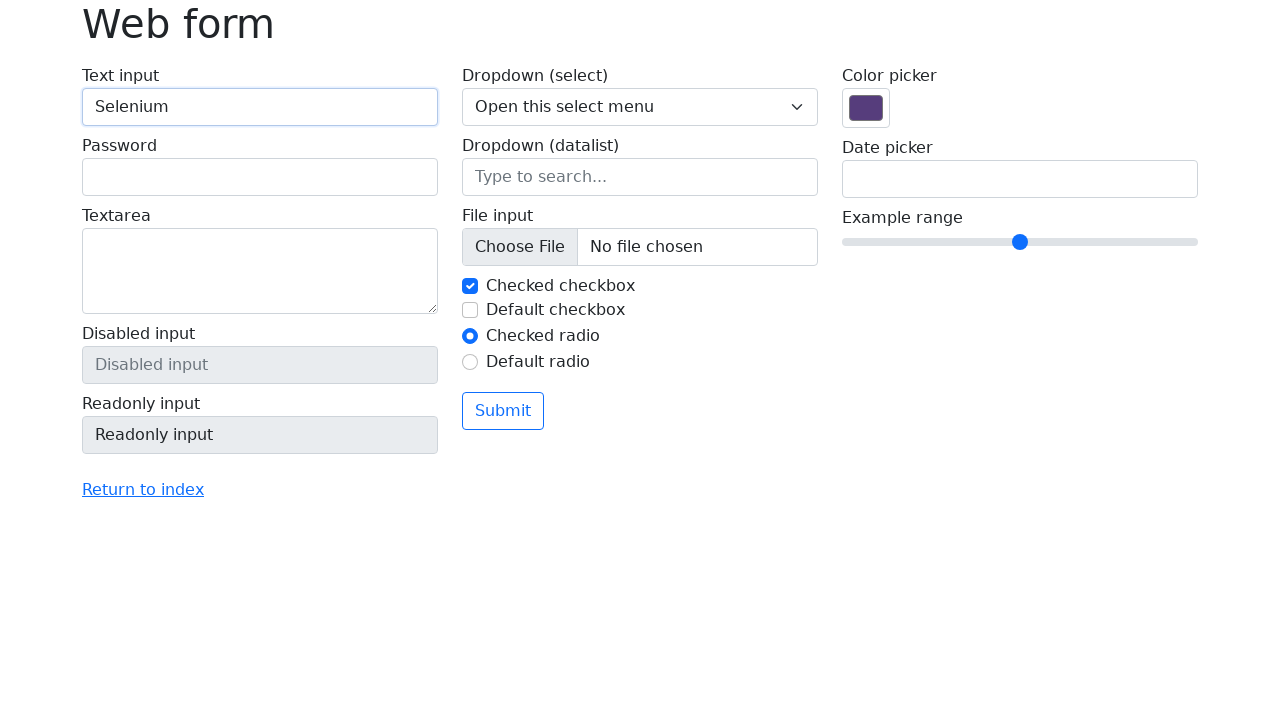

Clicked submit button at (503, 411) on button
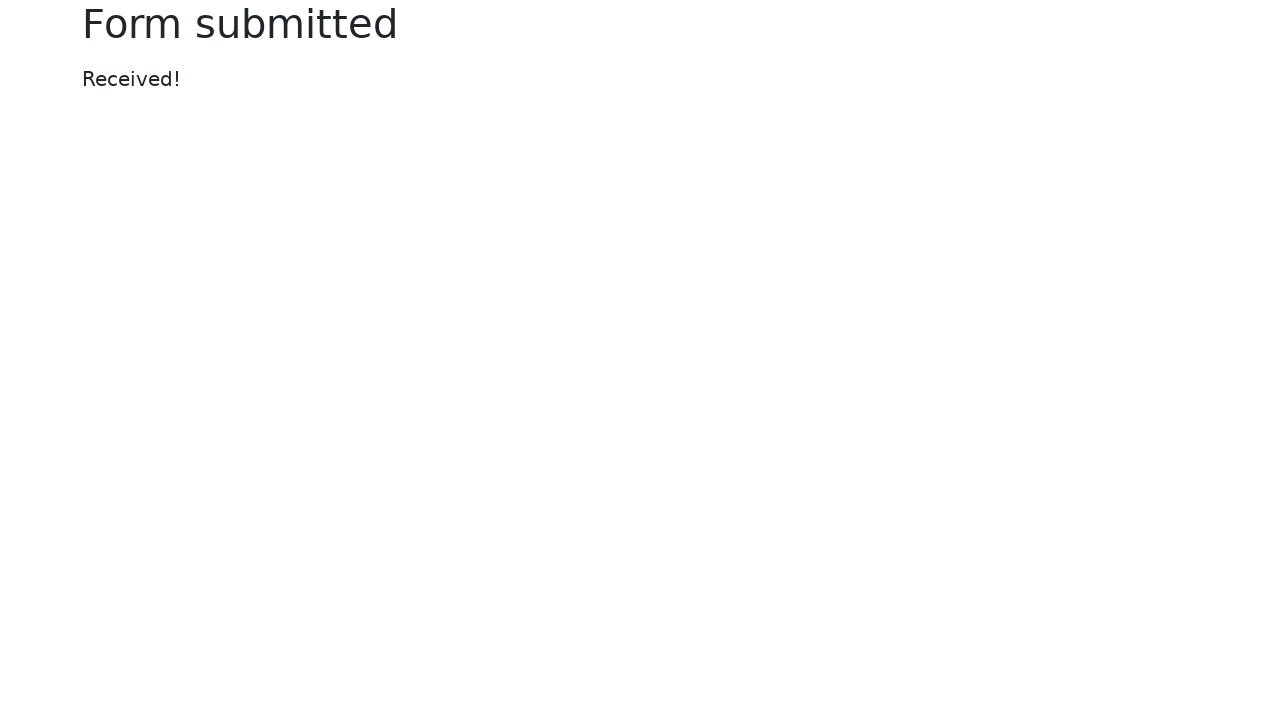

Success message element loaded
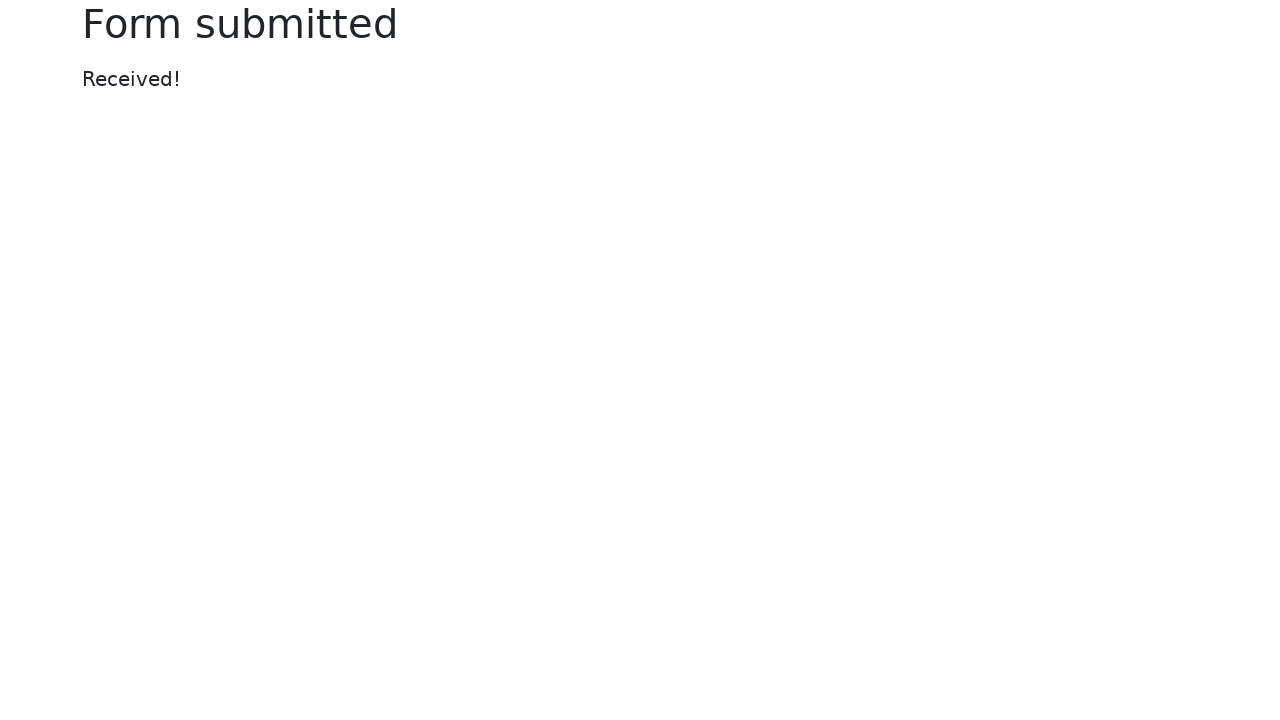

Retrieved success message text: 'Received!'
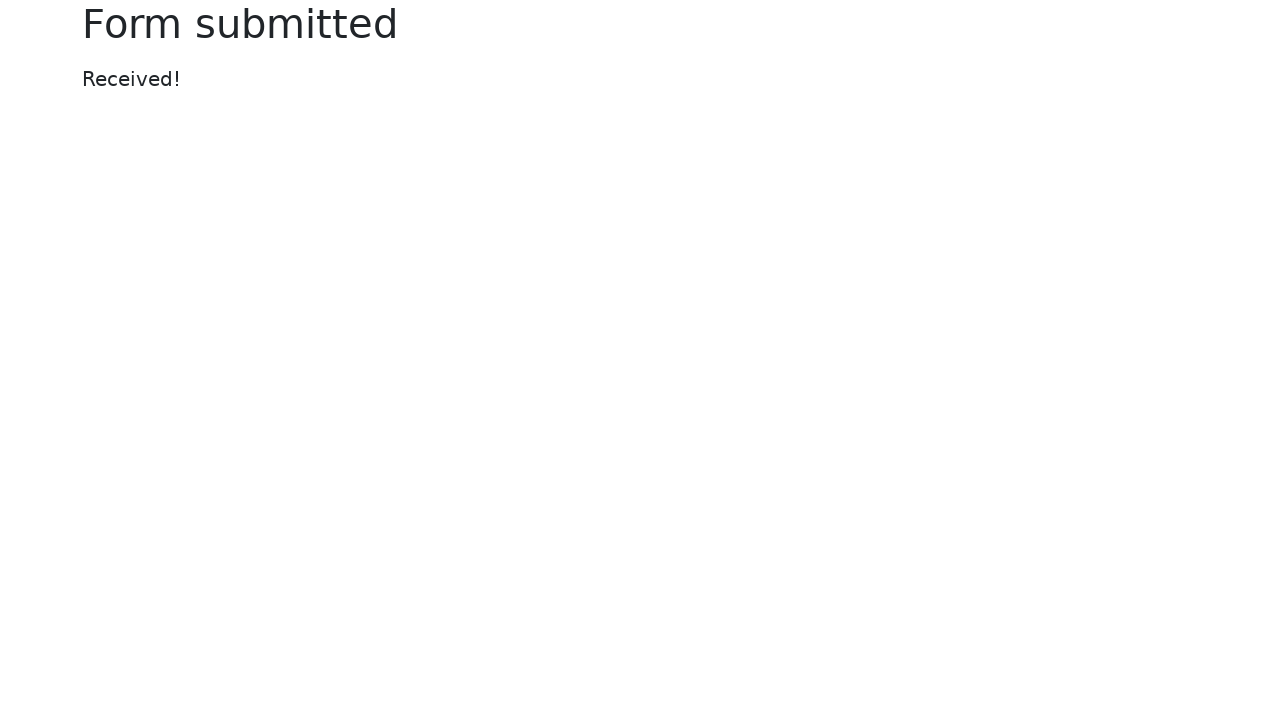

Verified success message matches expected value 'Received!'
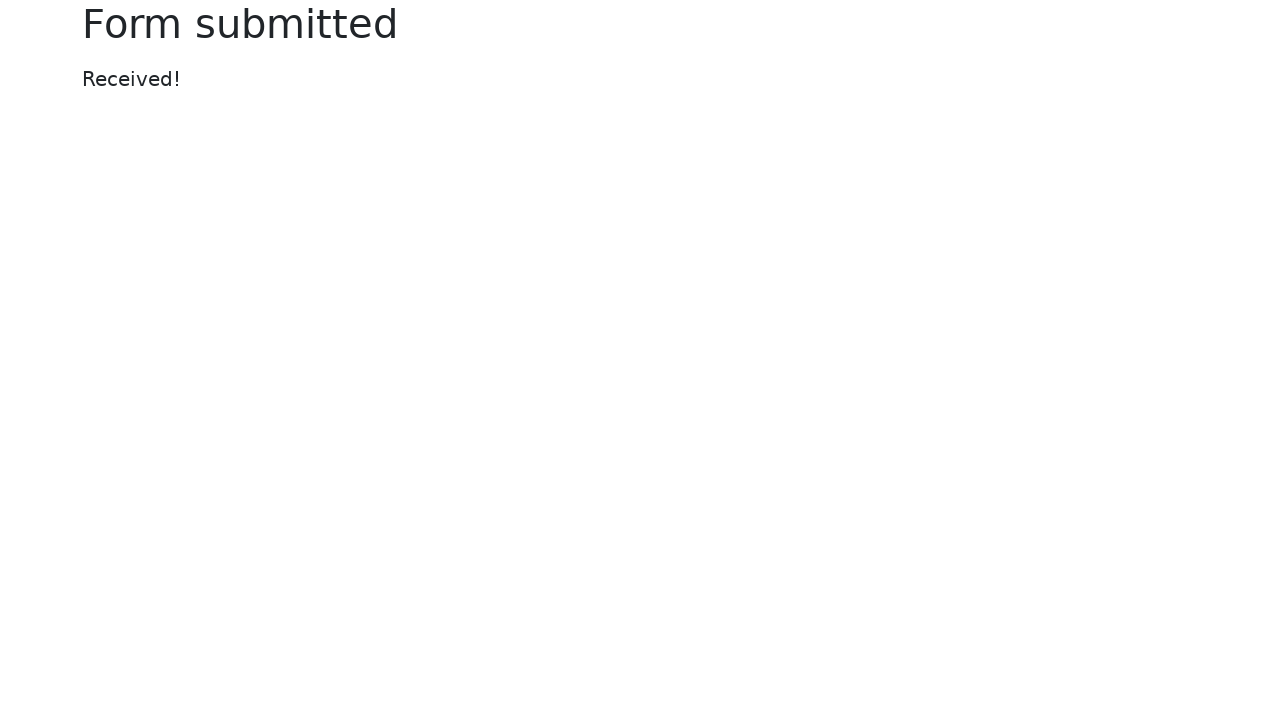

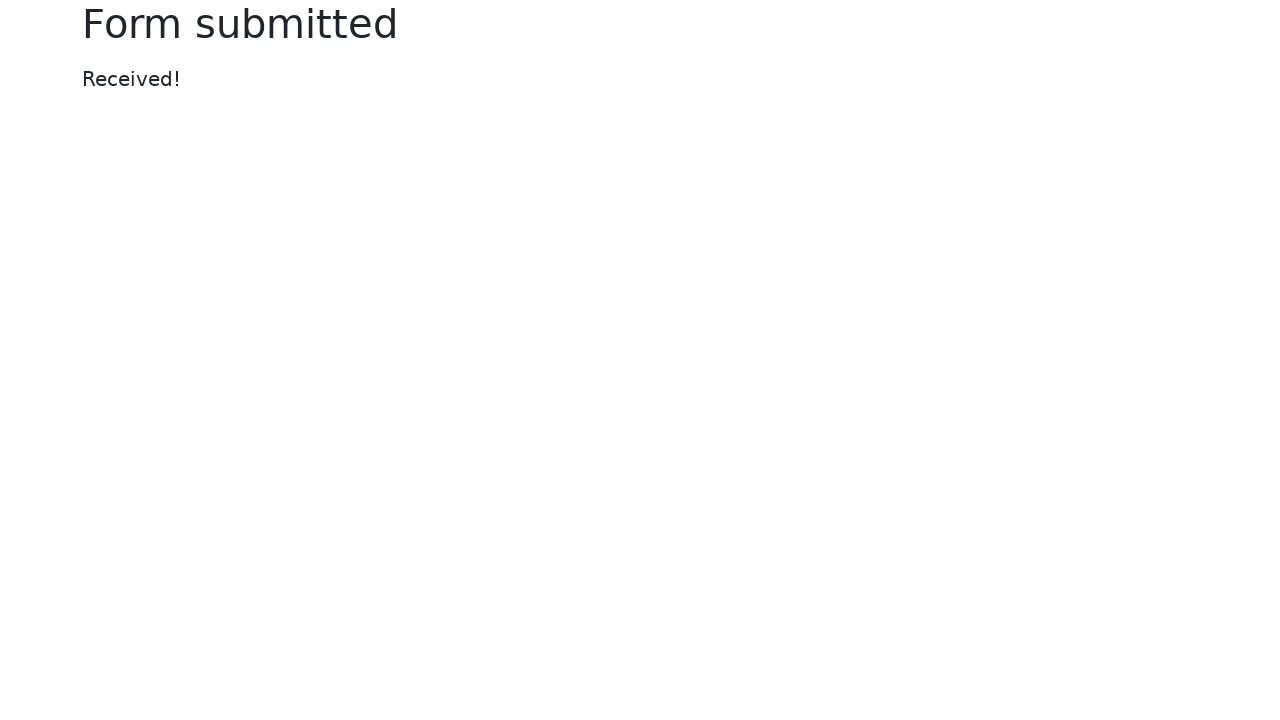